Tests hover functionality by moving the mouse over an avatar image and verifying that the caption/additional information becomes visible.

Starting URL: http://the-internet.herokuapp.com/hovers

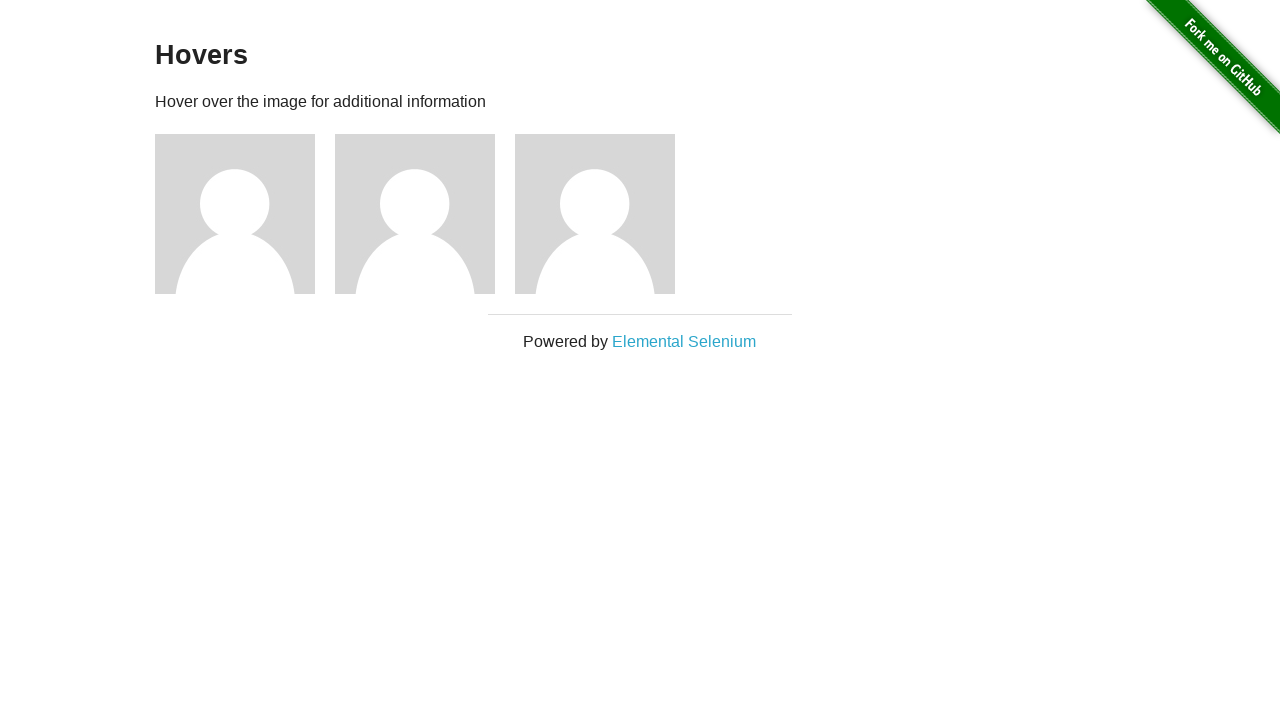

Located the first avatar figure element
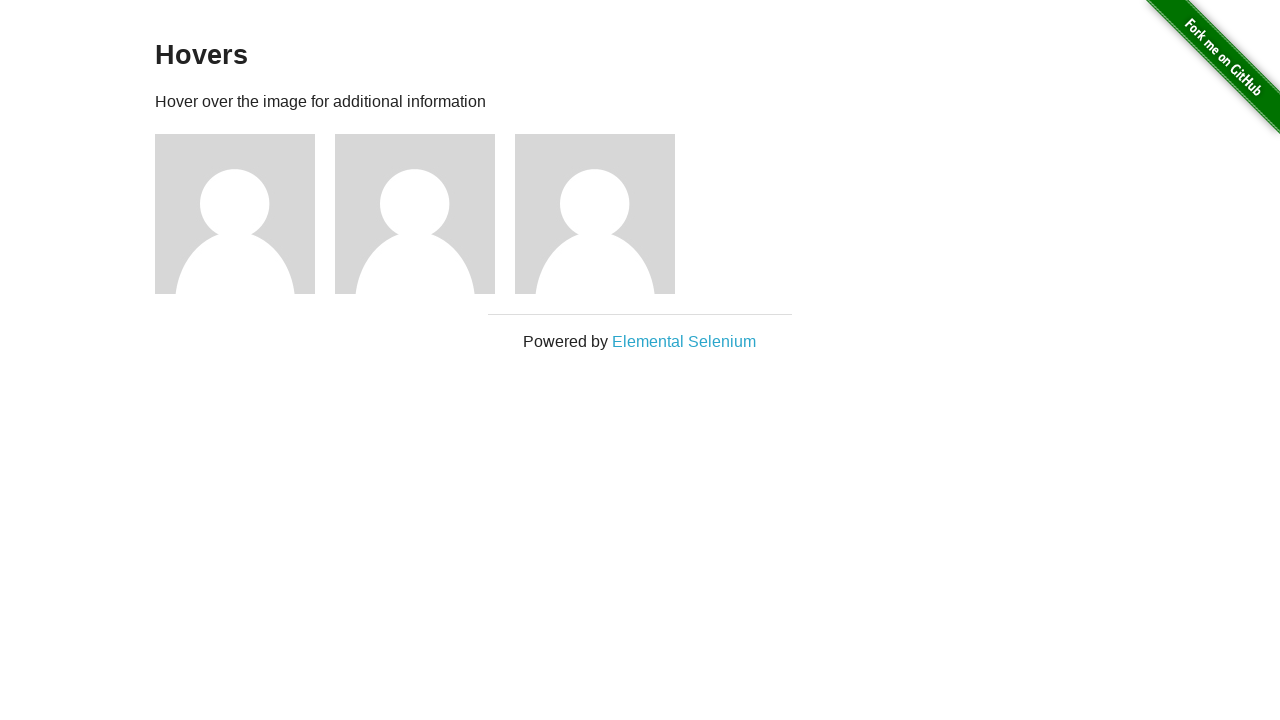

Hovered over the avatar image at (245, 214) on .figure >> nth=0
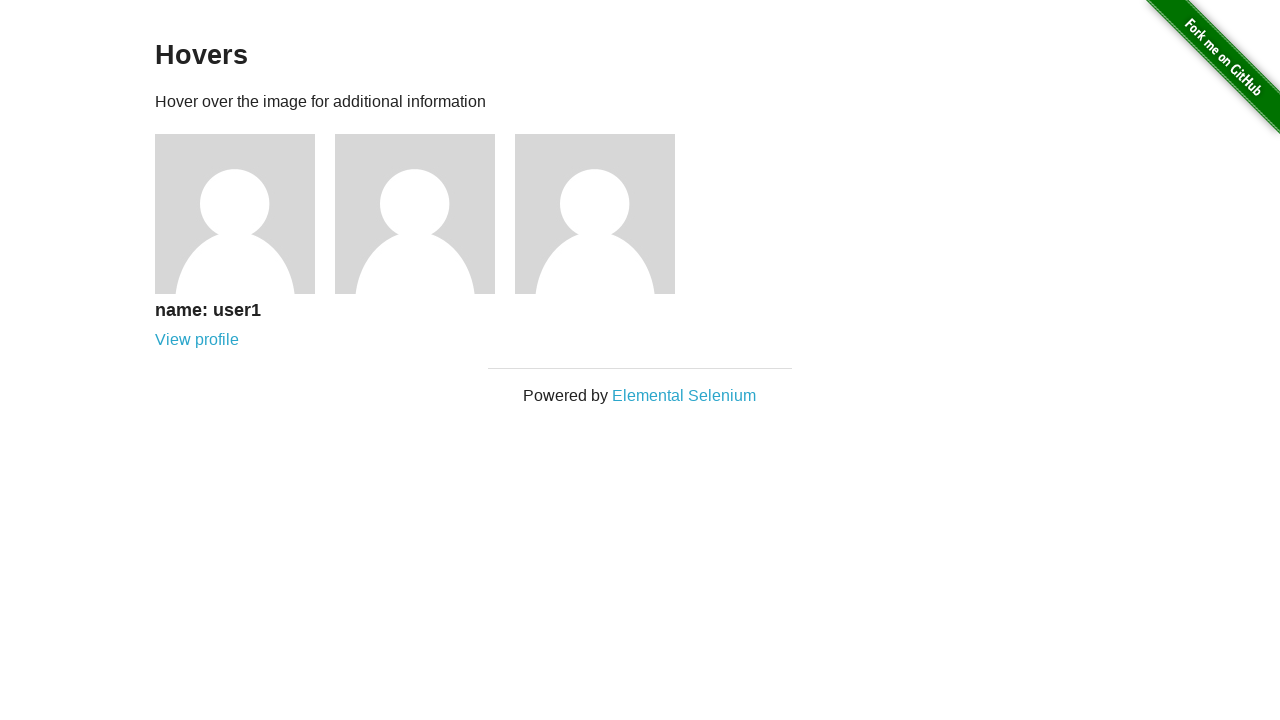

Located the caption element
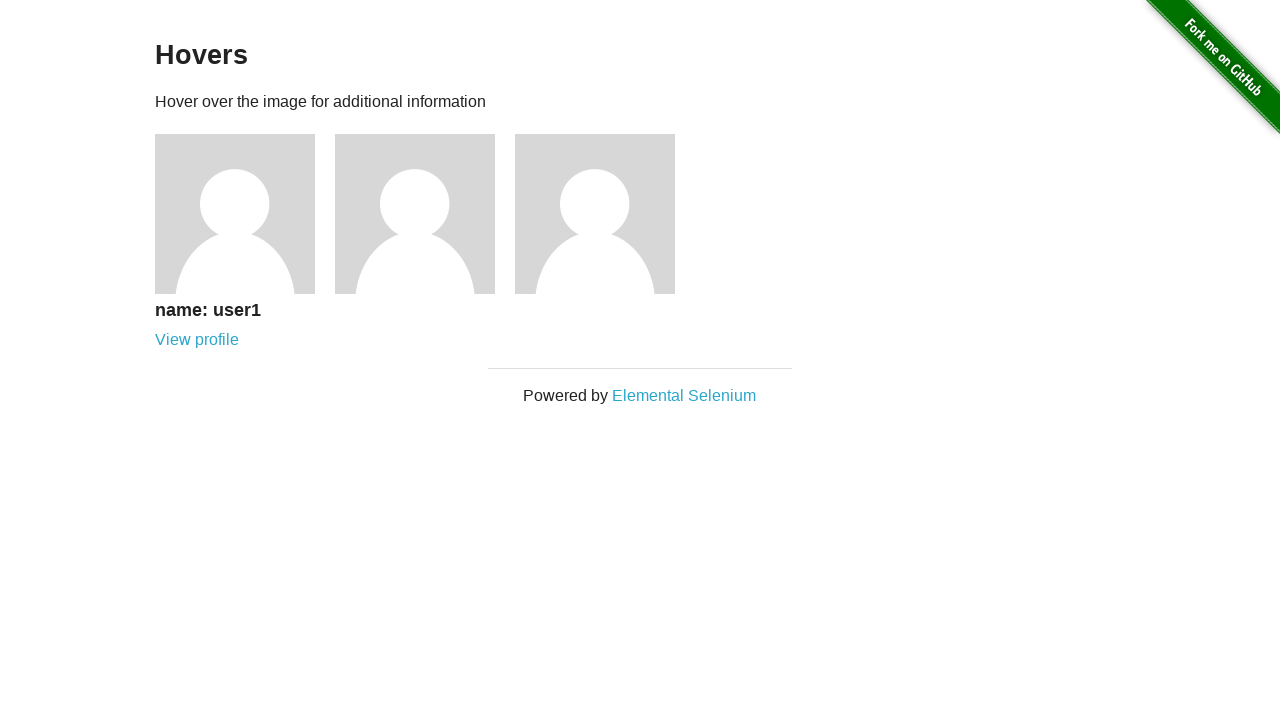

Verified that the caption is visible on hover
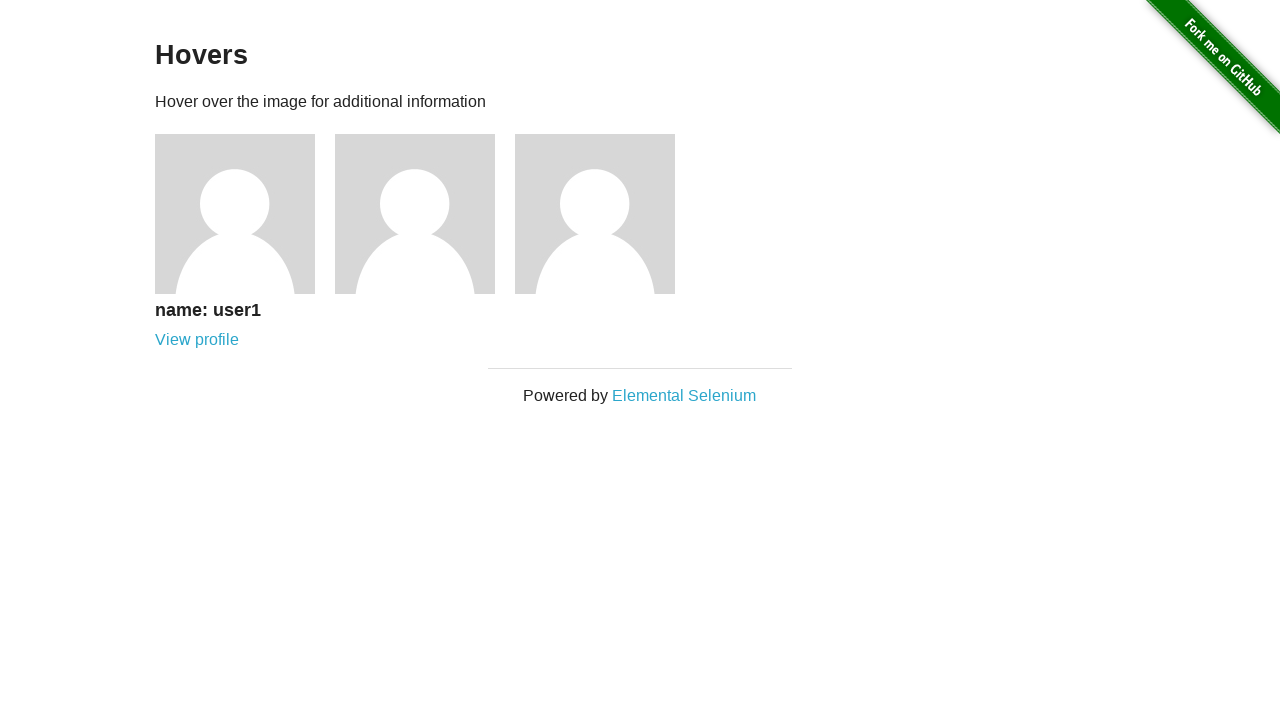

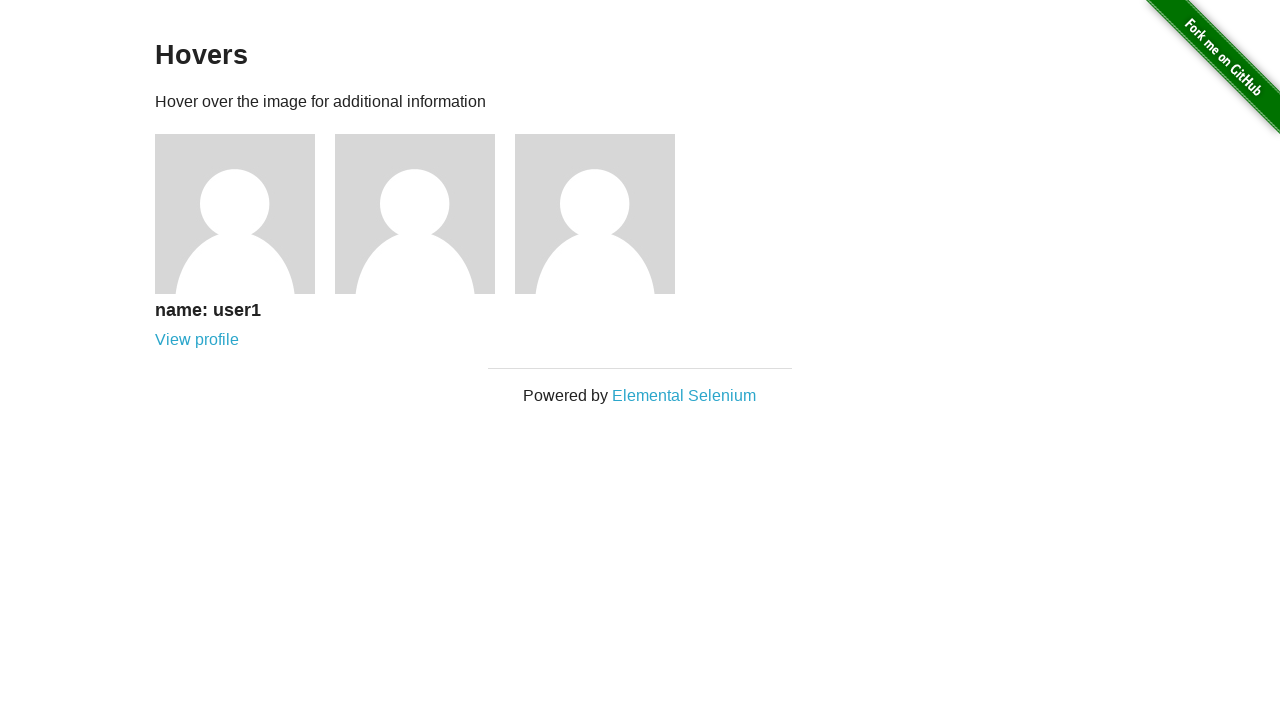